Tests closing an entry advertisement modal popup in Firefox browser

Starting URL: http://the-internet.herokuapp.com/entry_ad

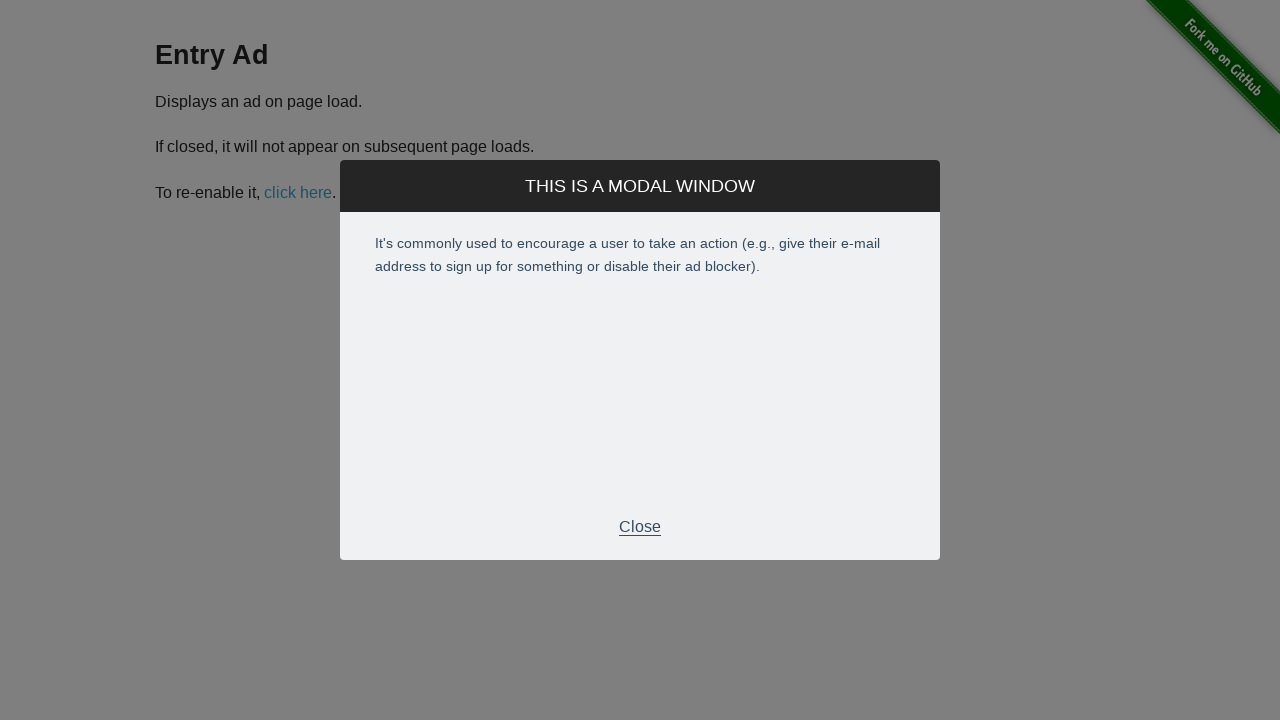

Waited 3 seconds for entry advertisement modal to appear and become interactive
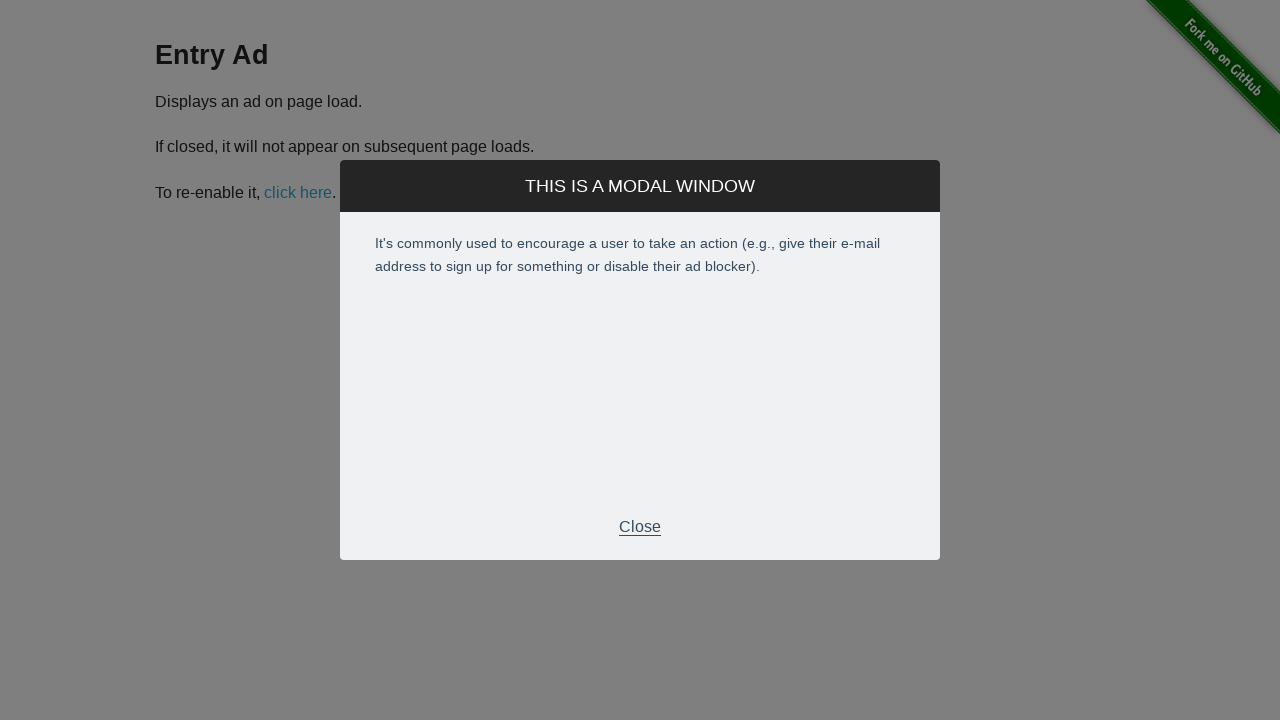

Clicked close button in modal footer to dismiss the entry advertisement popup at (640, 527) on .modal-footer p
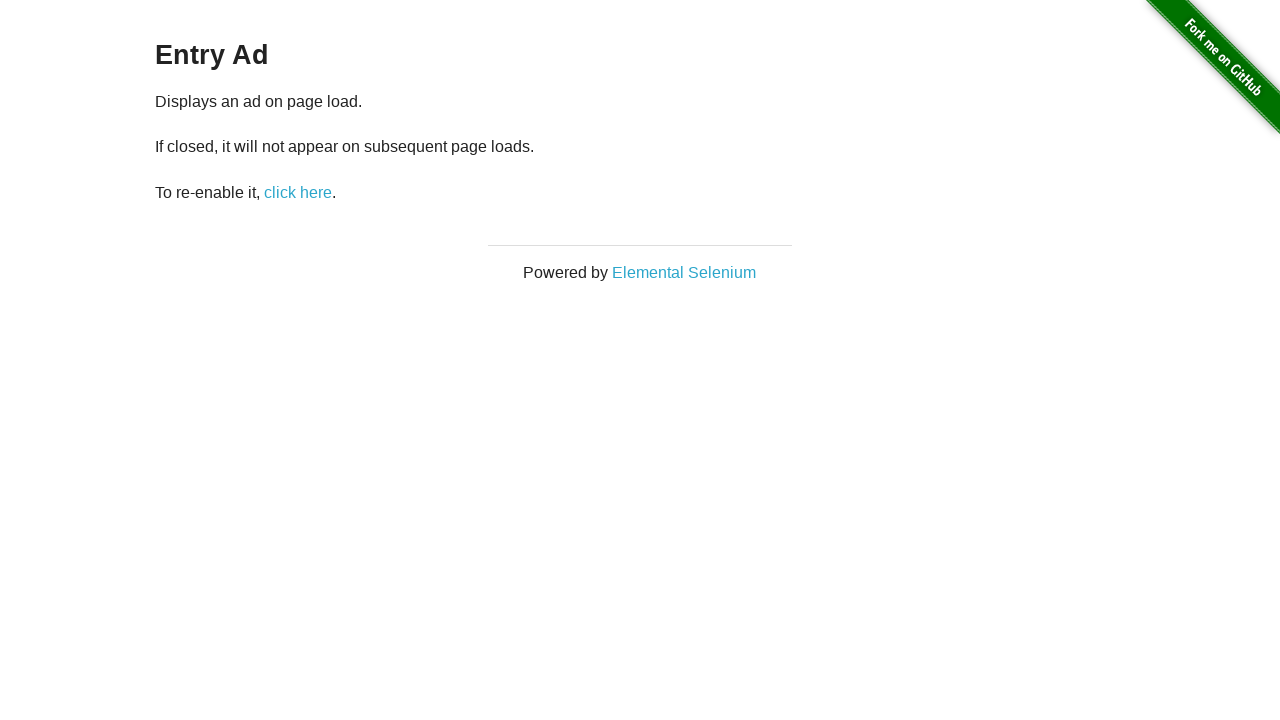

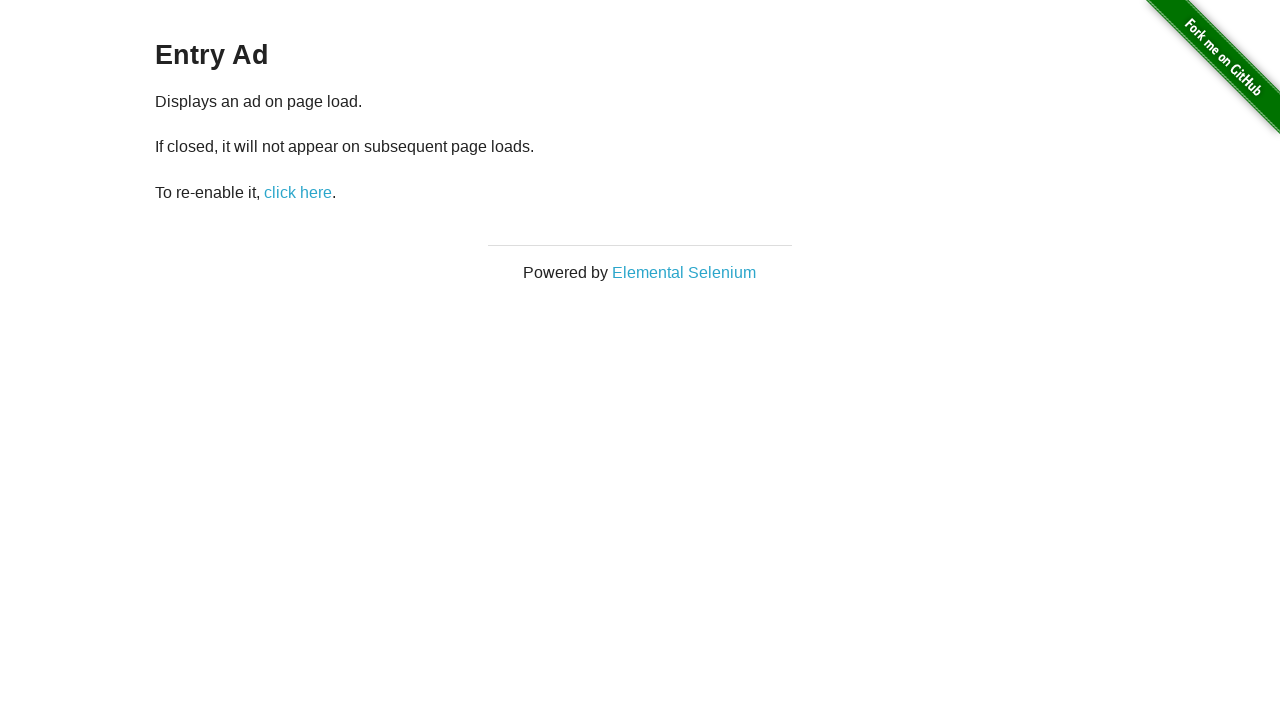